Simple test that opens a sushi restaurant menu page to verify the page can load

Starting URL: https://sushiwok.ru/voronezh/menu/rolly/

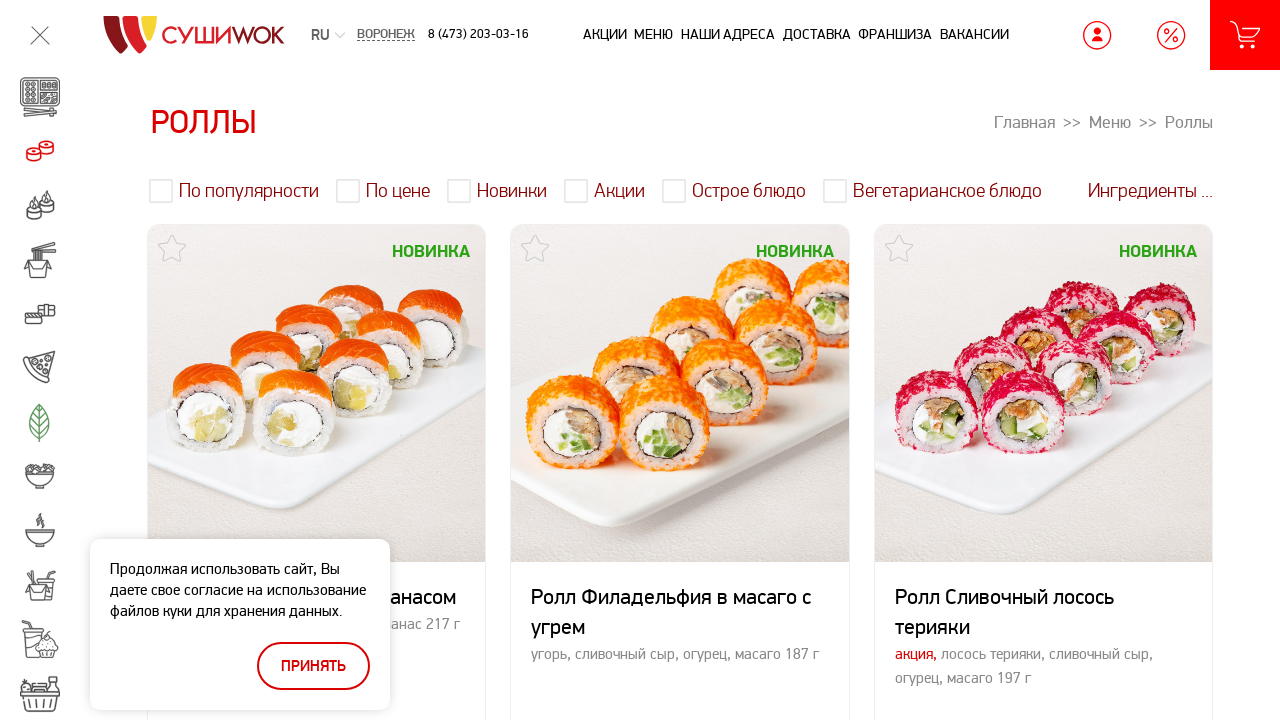

Navigated to sushi restaurant menu page at https://sushiwok.ru/voronezh/menu/rolly/
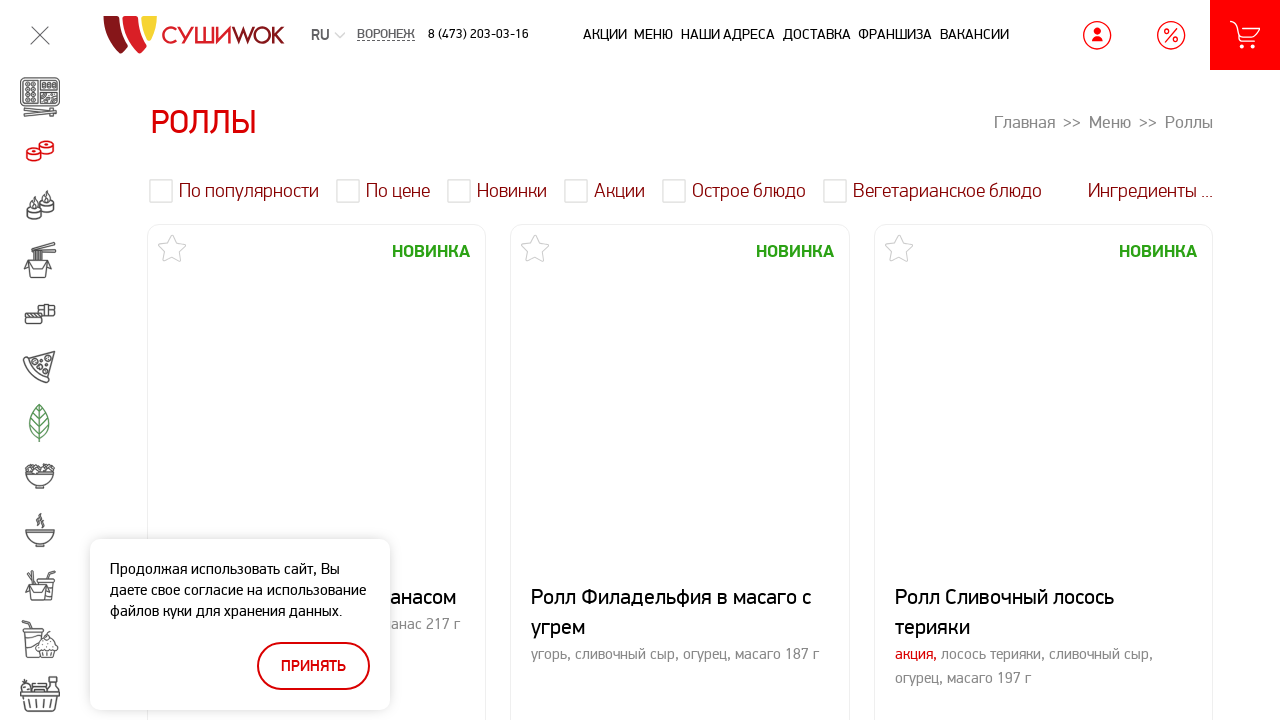

Page DOM content loaded successfully
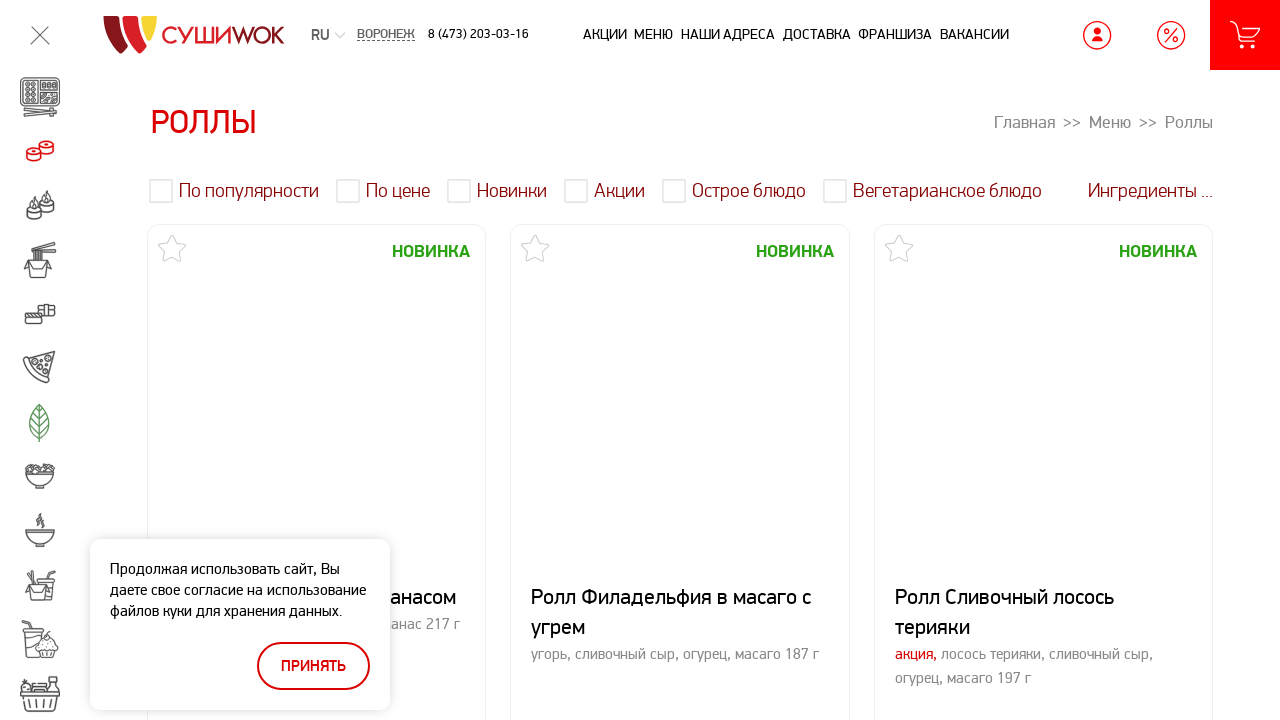

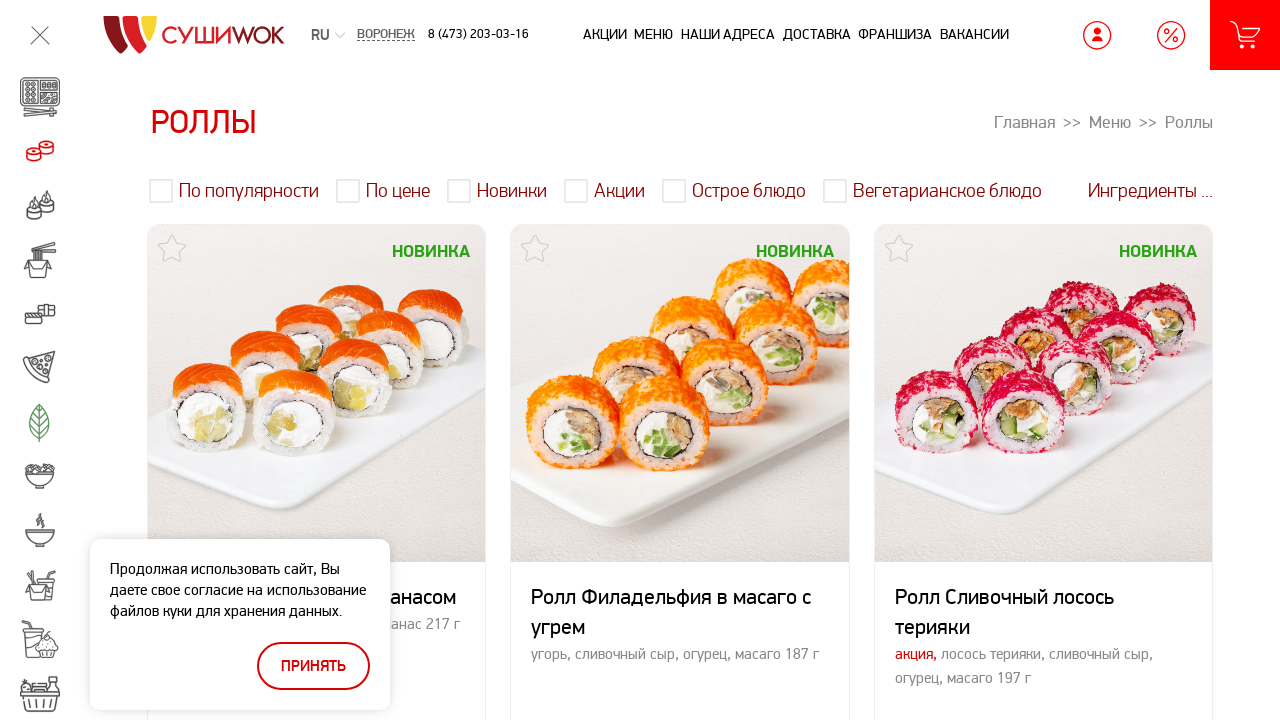